Tests network request interception by blocking requests matching a pattern (GetBook) and then navigating to the library section of an Angular demo app

Starting URL: https://rahulshettyacademy.com/angularAppdemo/

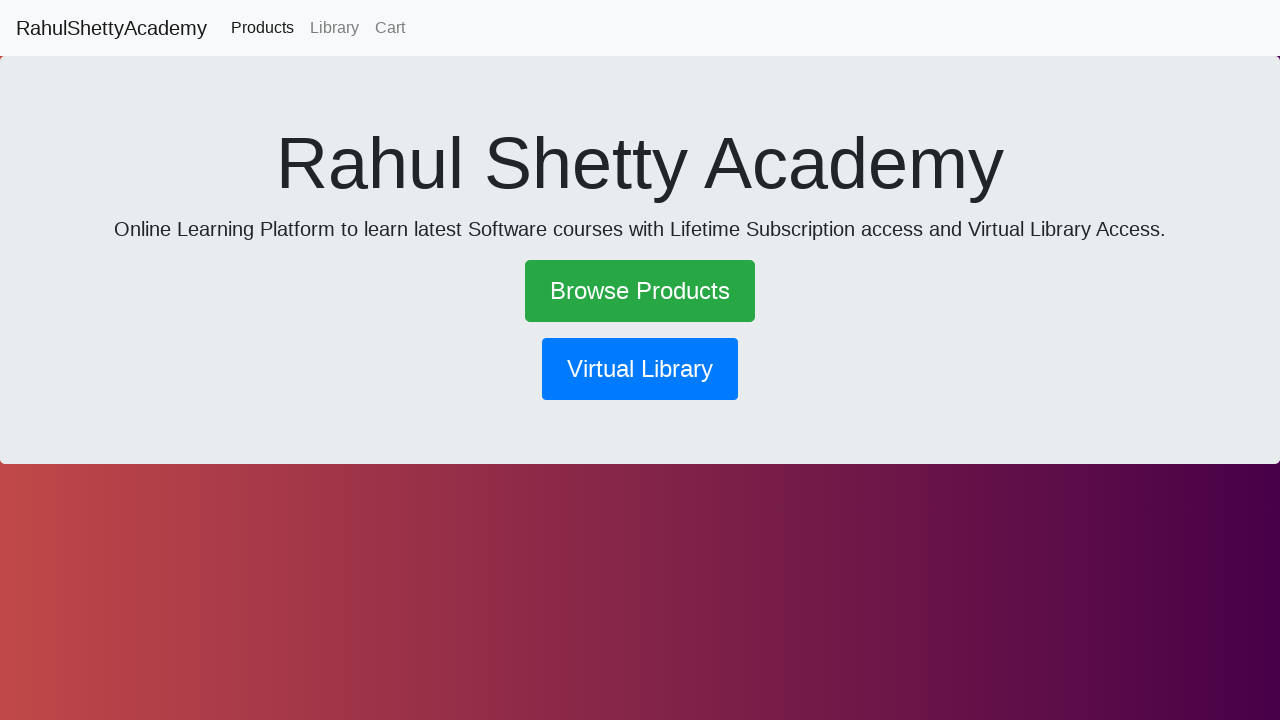

Set up route interceptor to block requests matching *GetBook* pattern
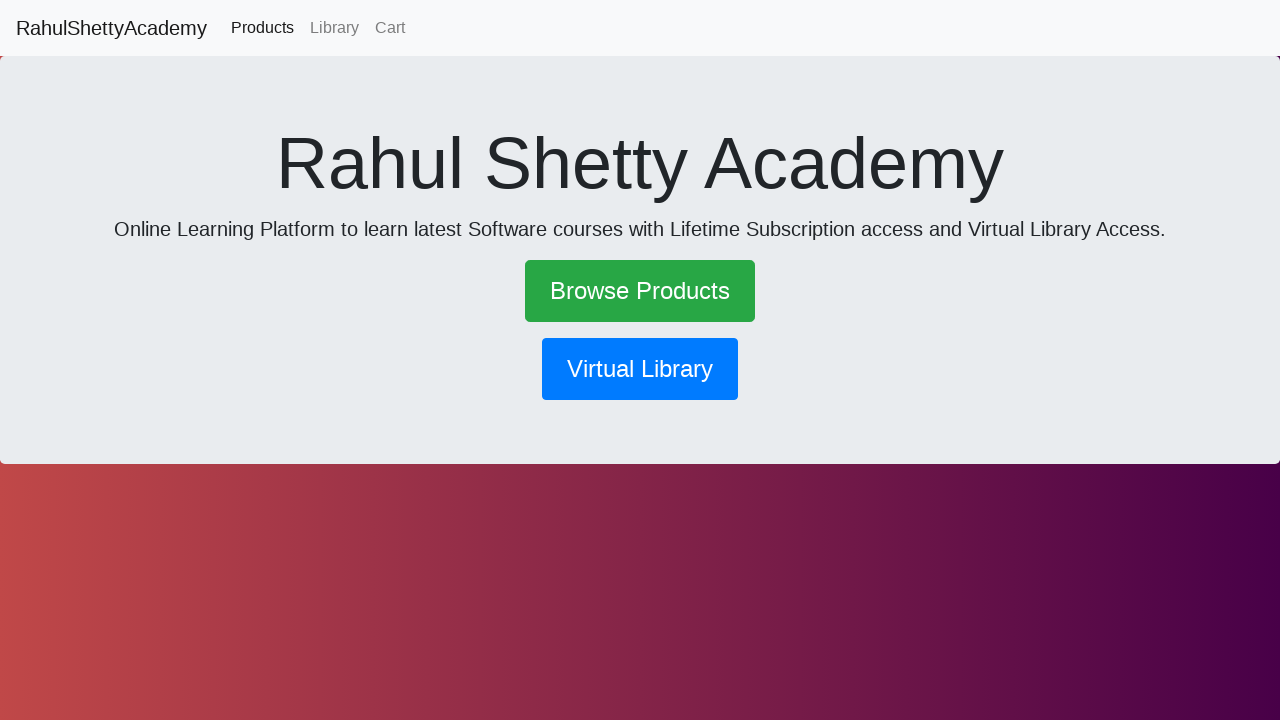

Clicked library button to navigate to library section at (640, 369) on button[routerlink='/library']
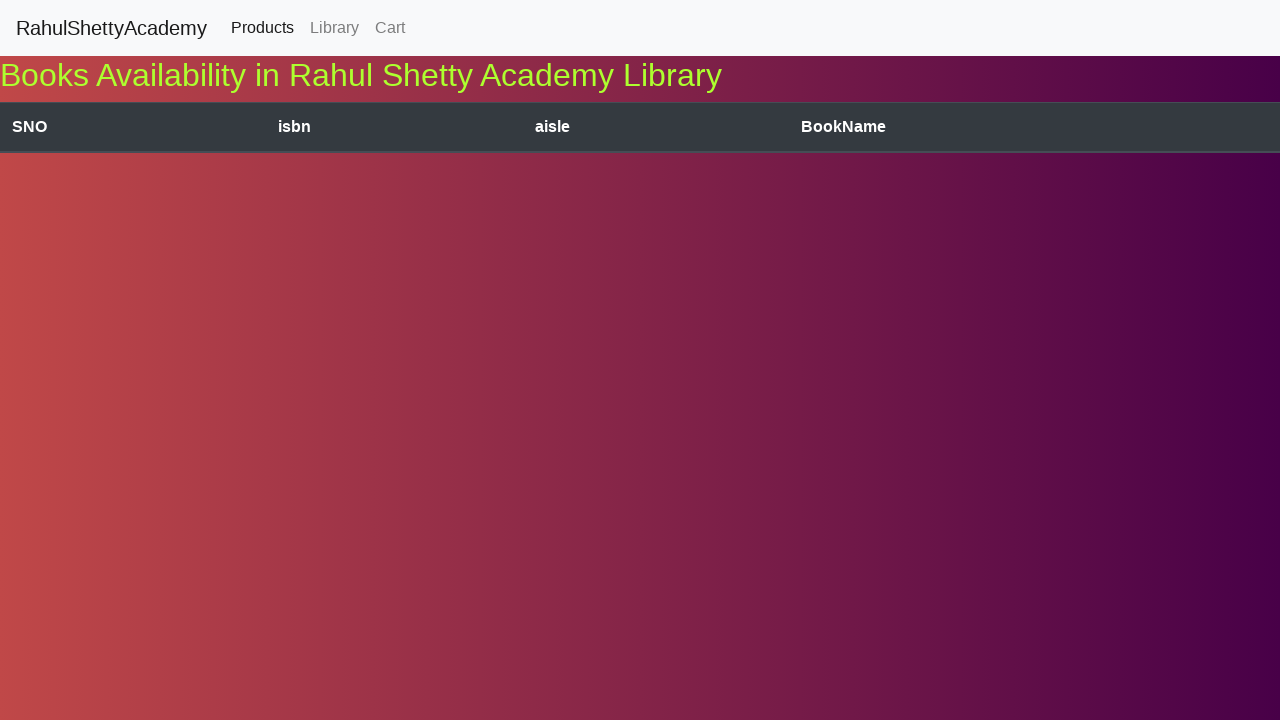

Waited for network to become idle after navigation
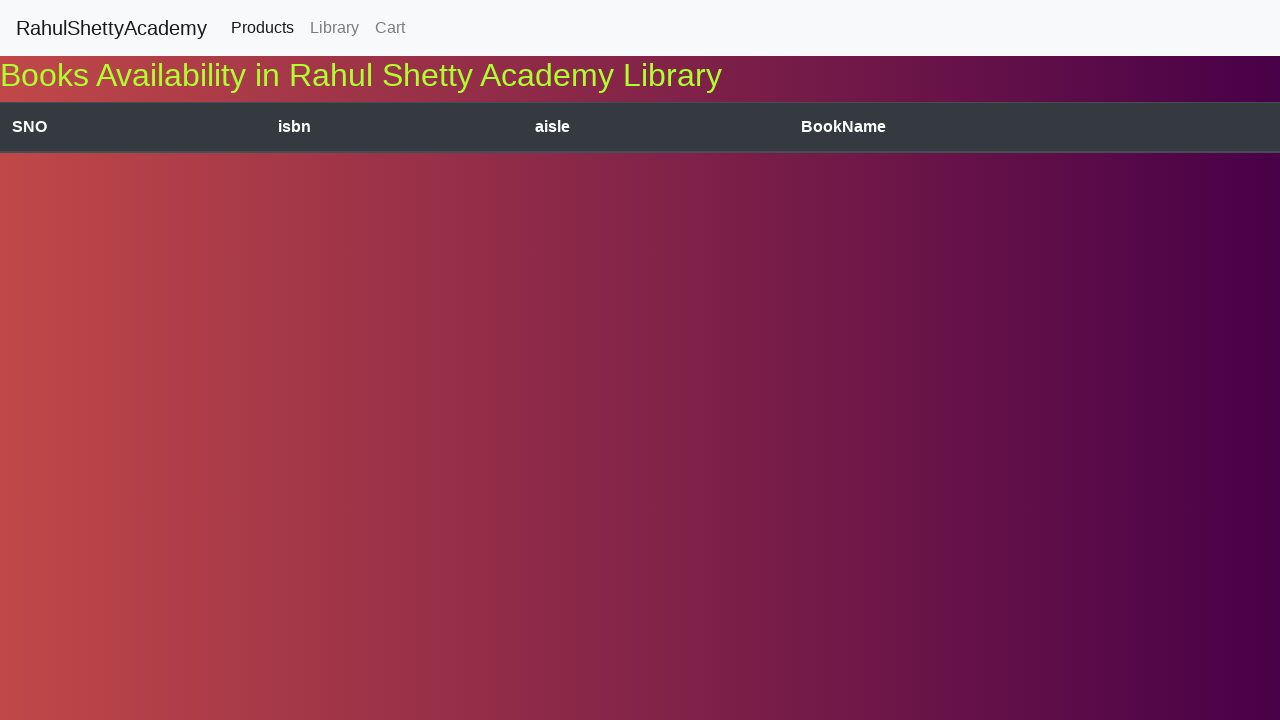

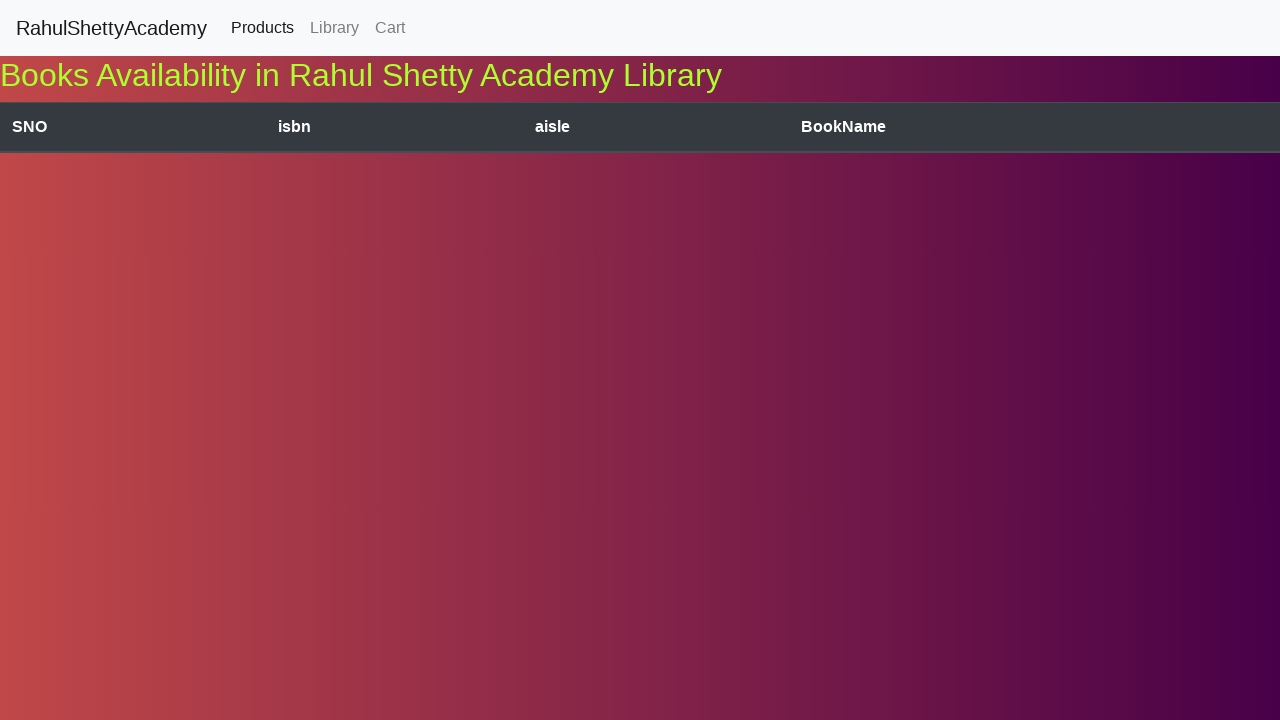